Tests combining multiple filters: sorting by price ascending, filtering by search query "motorola", changing sort to descending, and clearing the search filter.

Starting URL: https://enviopack-challenge-frontend-leotardi.netlify.app/

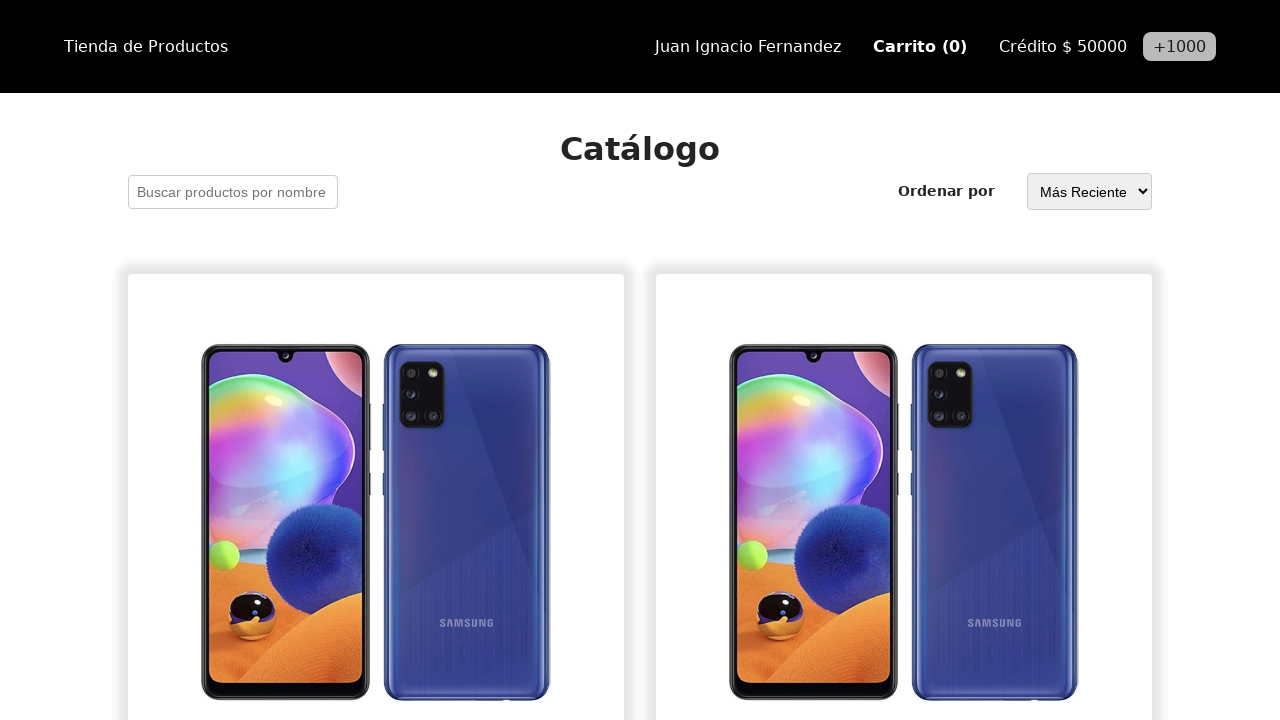

Selected price ascending sort option on internal:label="Ordenar por"i
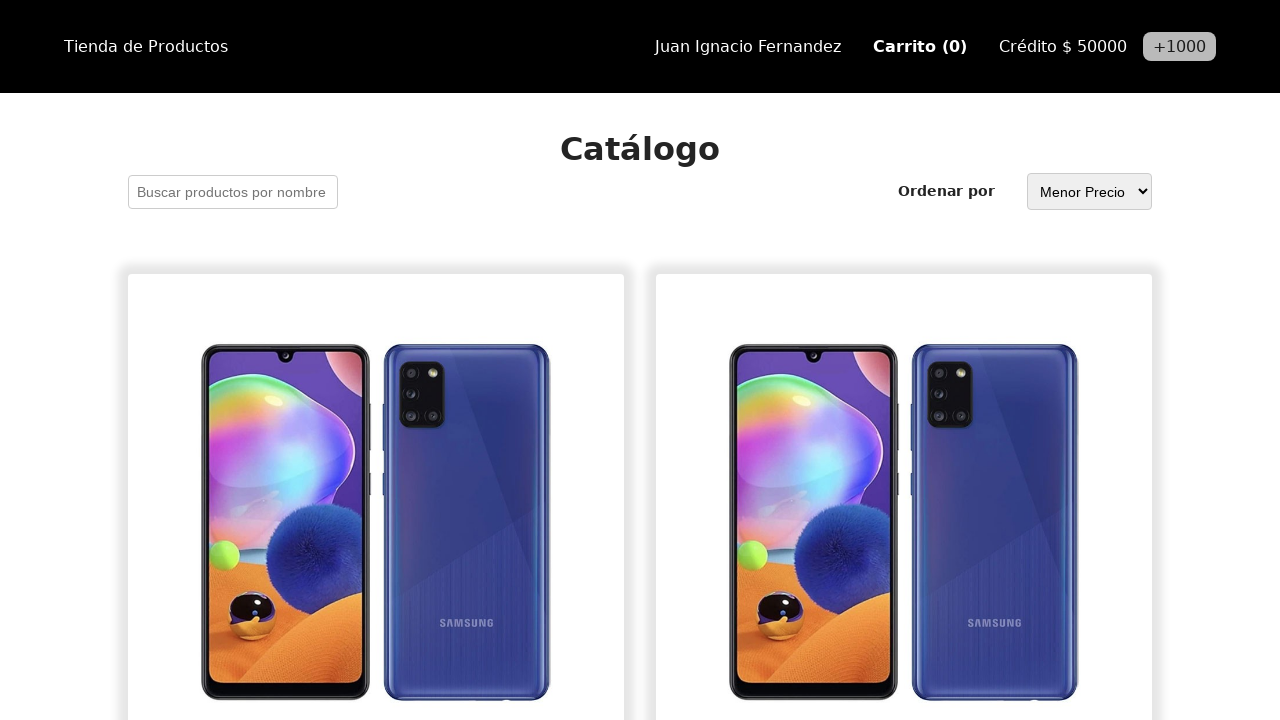

Products loaded after price ascending sort
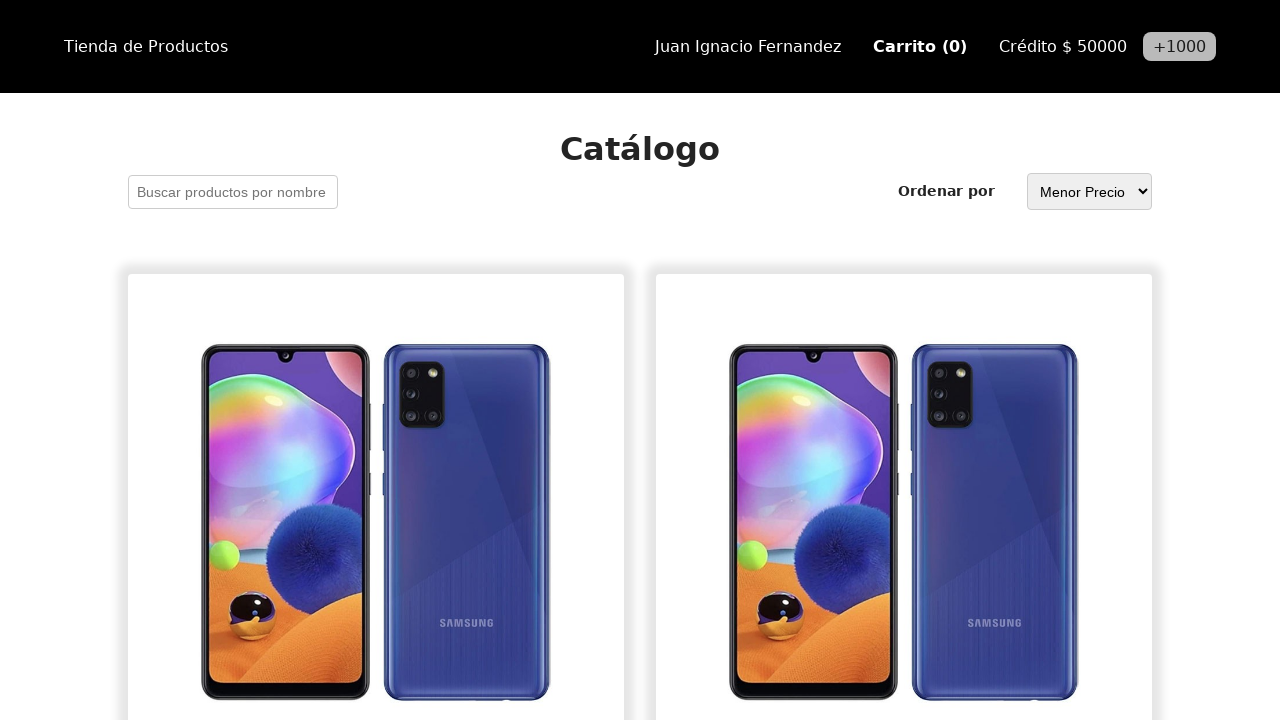

Filled search field with 'motorola' on internal:role=textbox[name="Buscar productos por nombre"i]
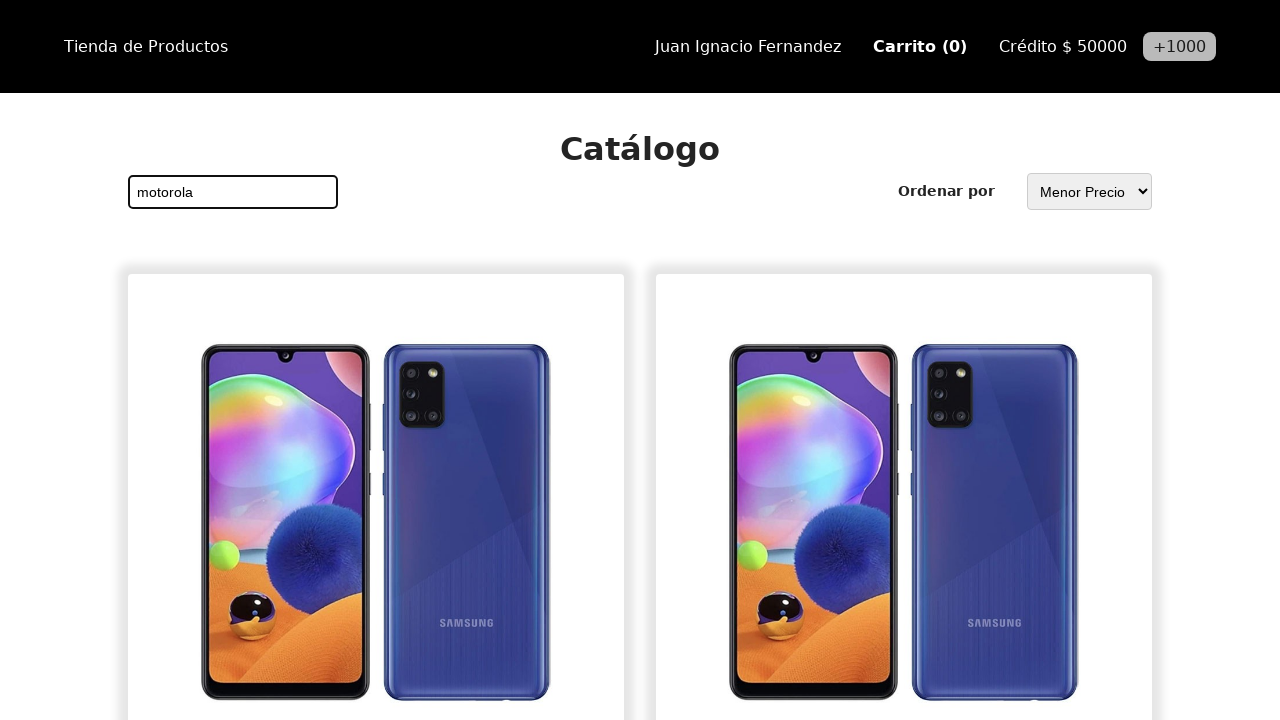

Filtered products loaded for 'motorola' search query
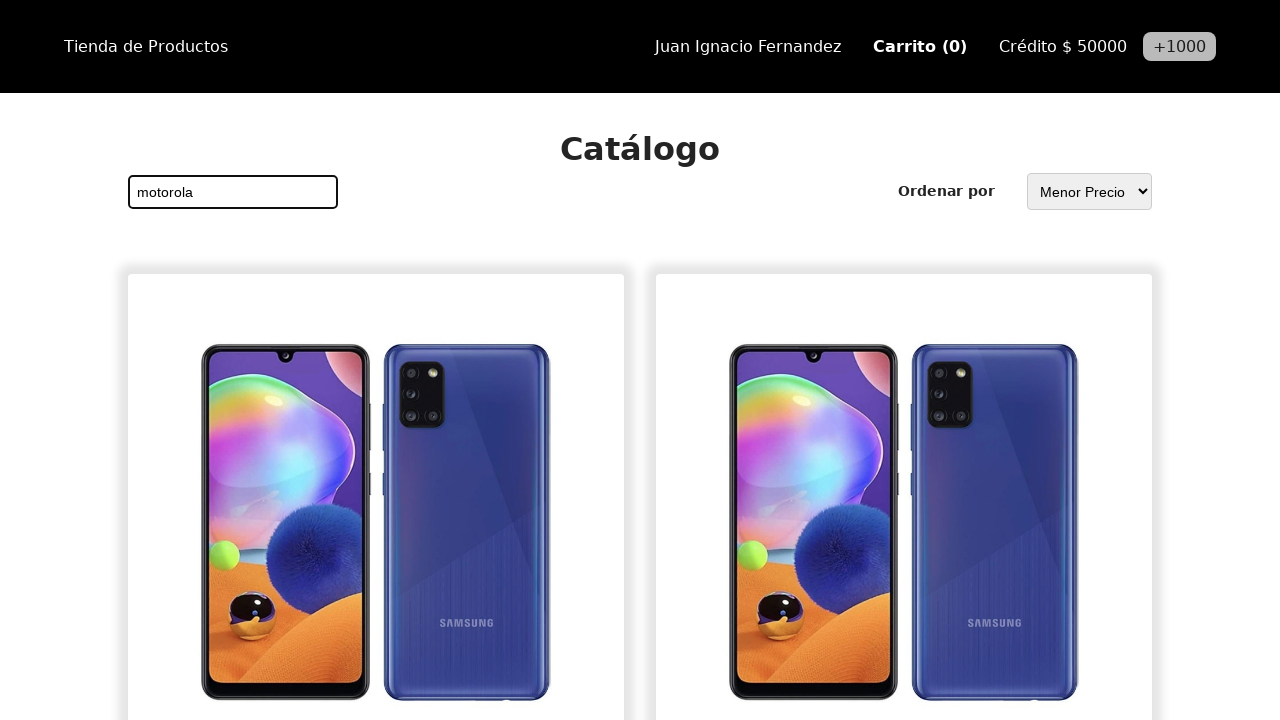

Changed sort to price descending on internal:label="Ordenar por"i
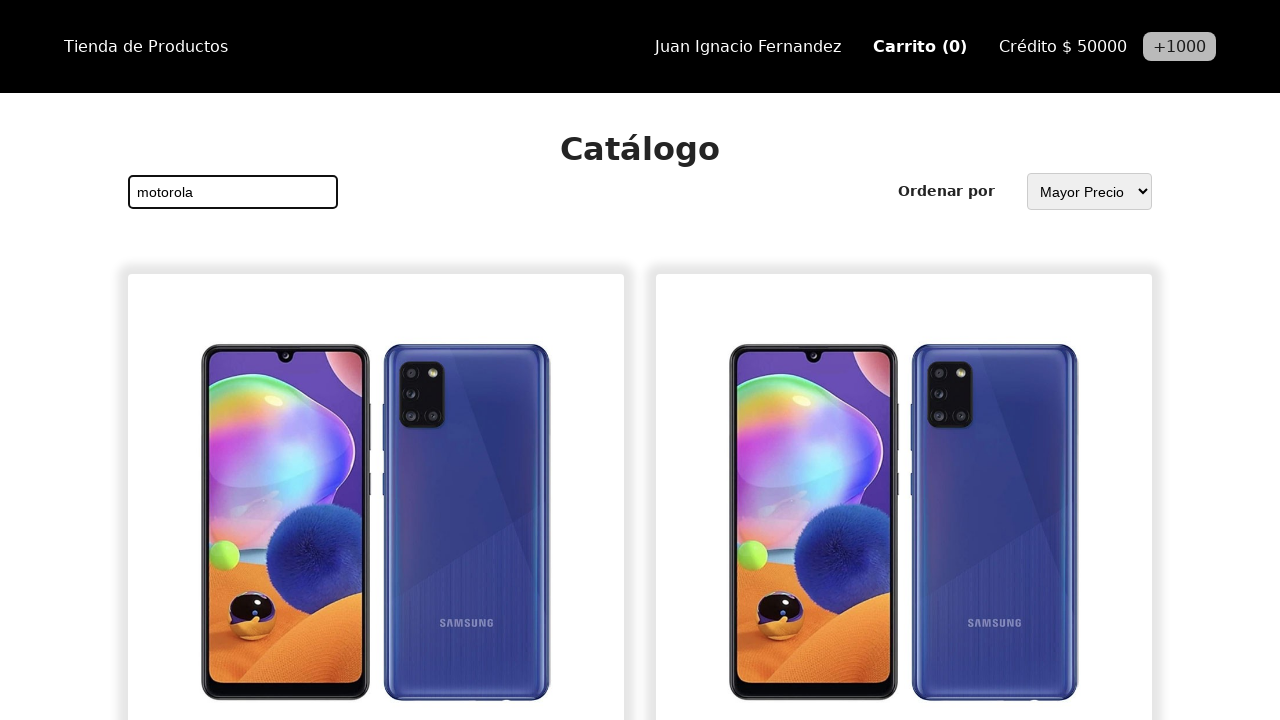

Products re-sorted by price descending
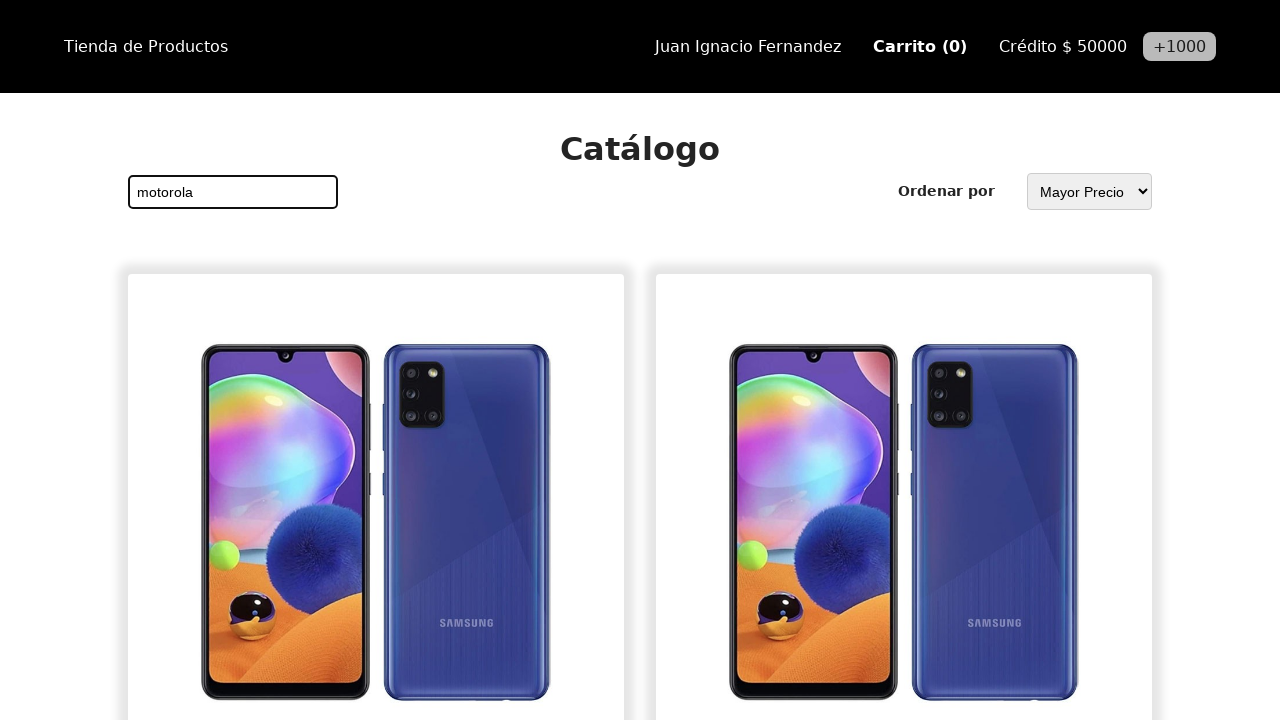

Cleared search filter on internal:role=textbox[name="Buscar productos por nombre"i]
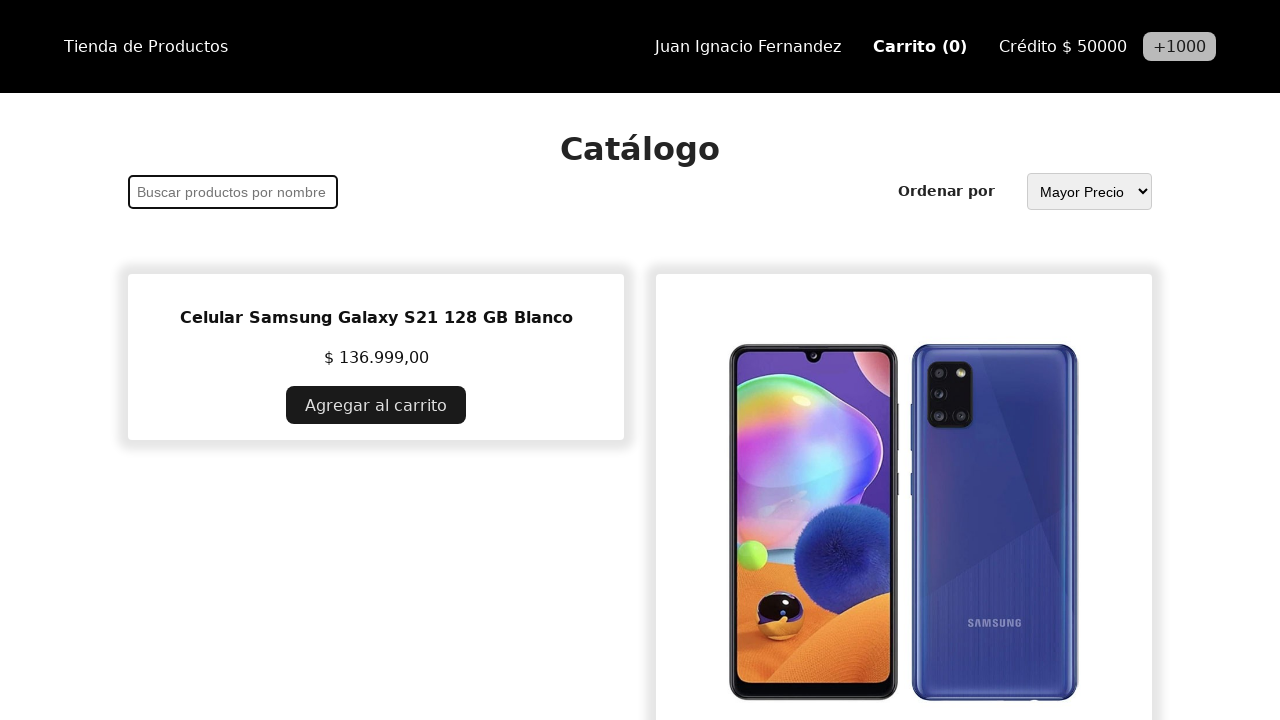

Full product list reloaded after clearing search filter
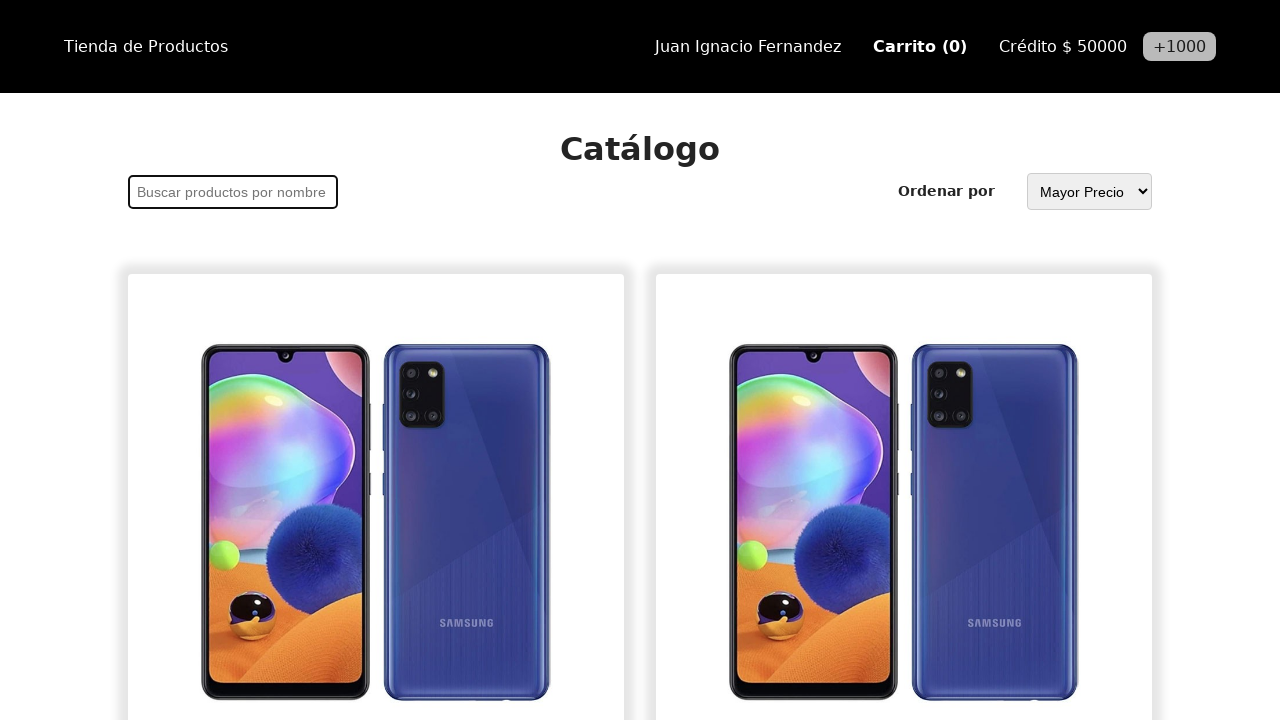

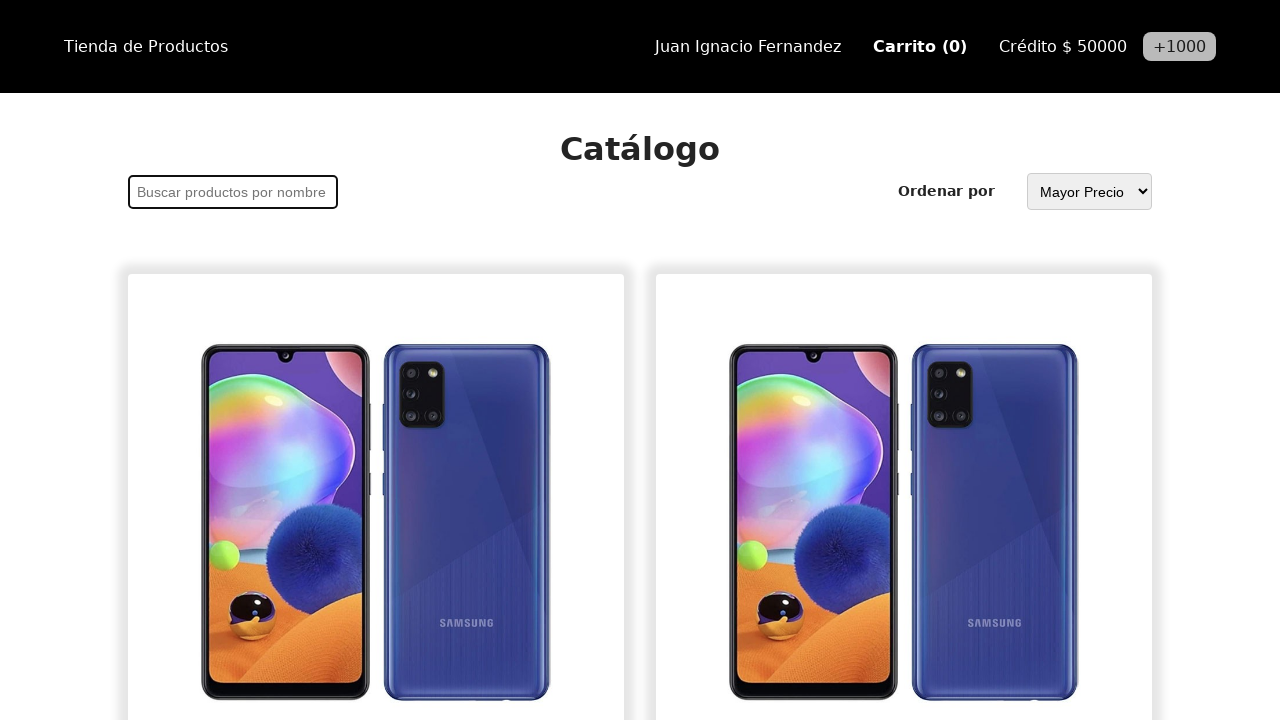